Tests that the Daraz homepage loads with the correct title by verifying the page title matches the expected value

Starting URL: https://www.daraz.com.bd

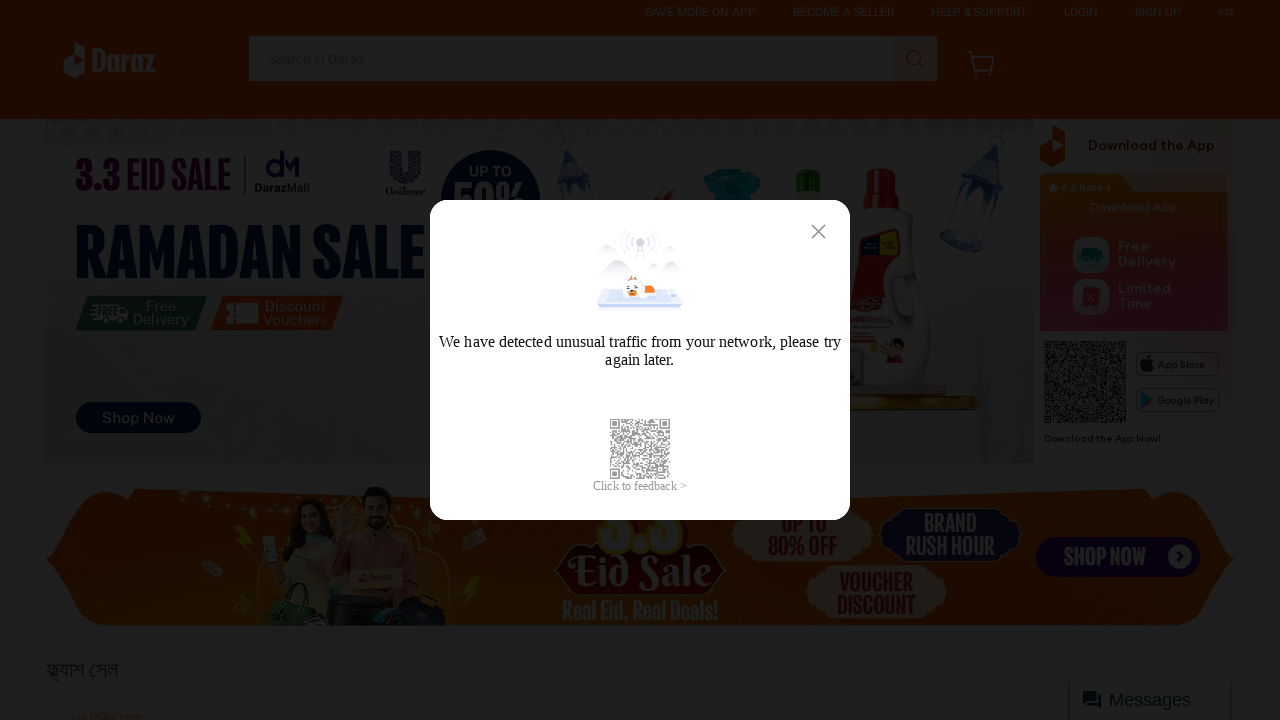

Retrieved page title
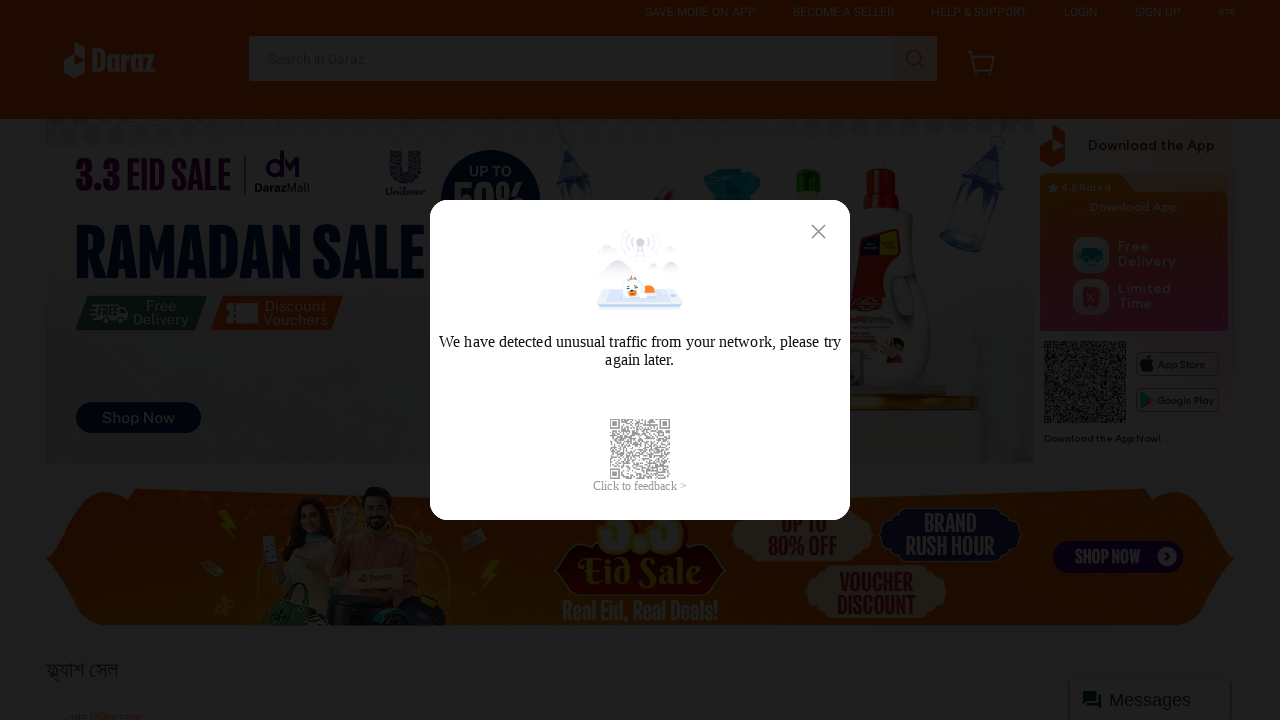

Verified page title matches expected value 'Online Shopping in Bangladesh: Order Now from Daraz.com.bd'
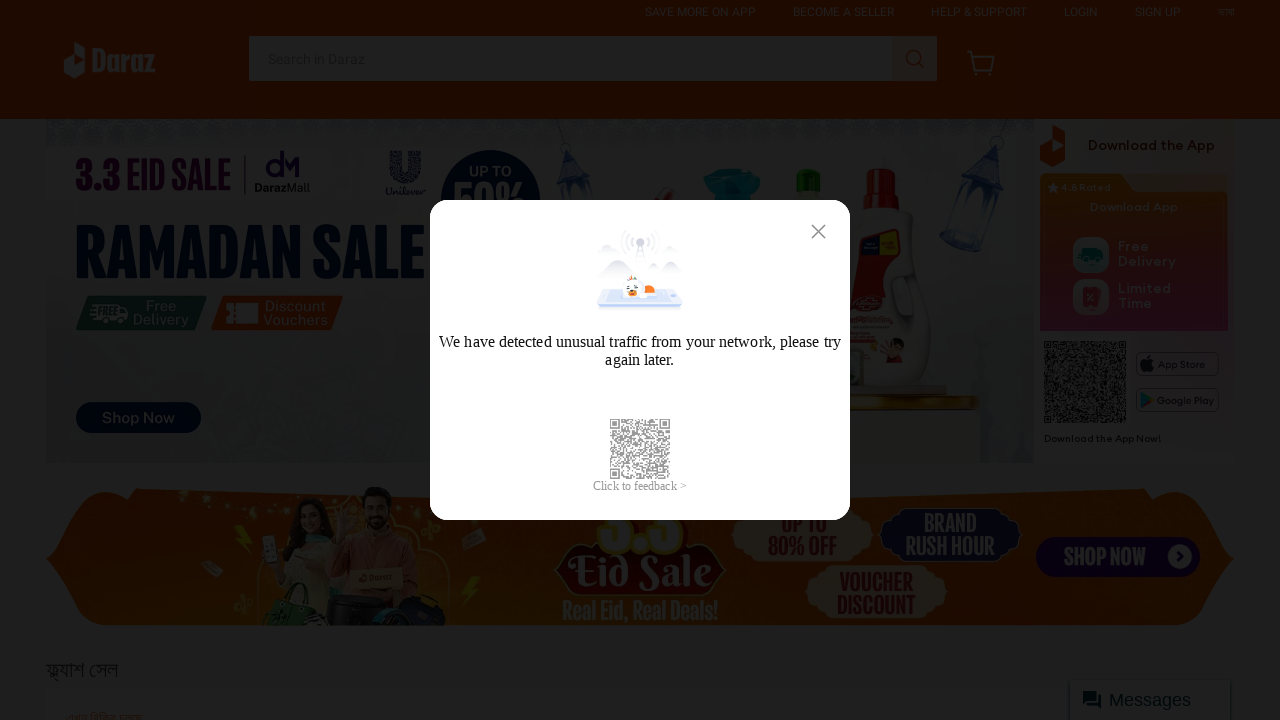

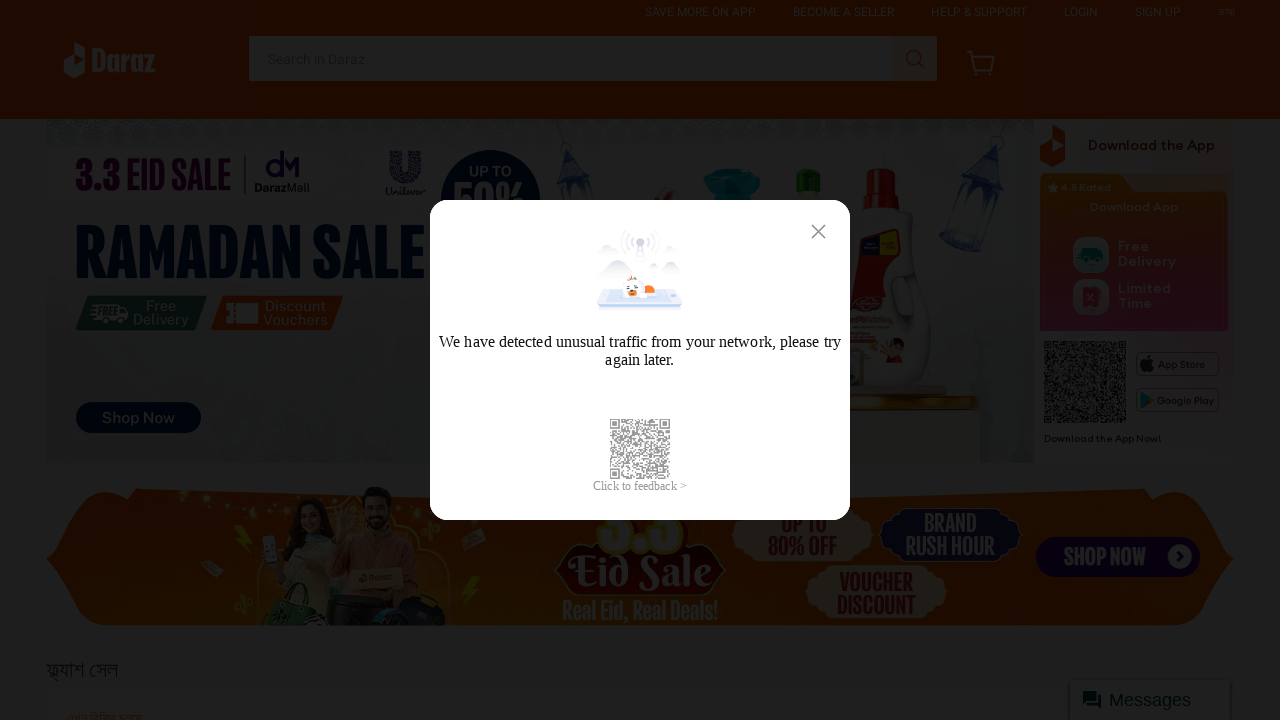